Tests right-click functionality by performing a right-click on a button to trigger a context menu

Starting URL: https://swisnl.github.io/jQuery-contextMenu/demo.html

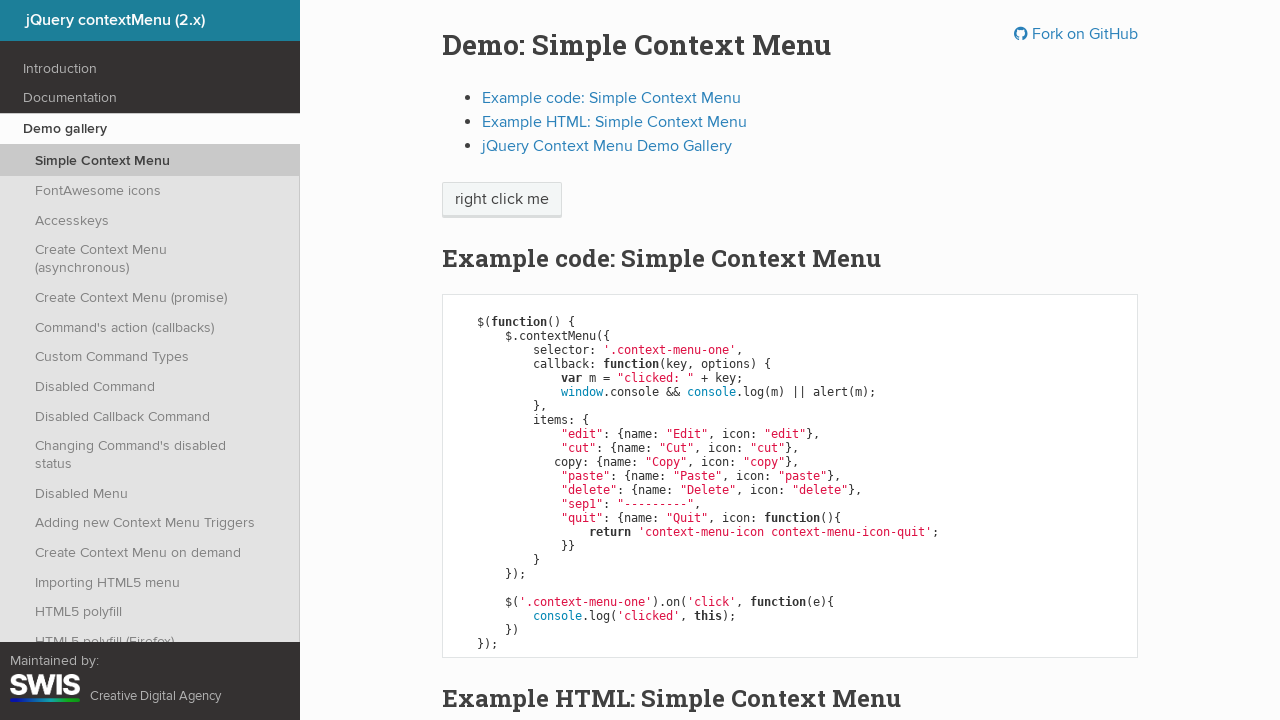

Located context menu button element
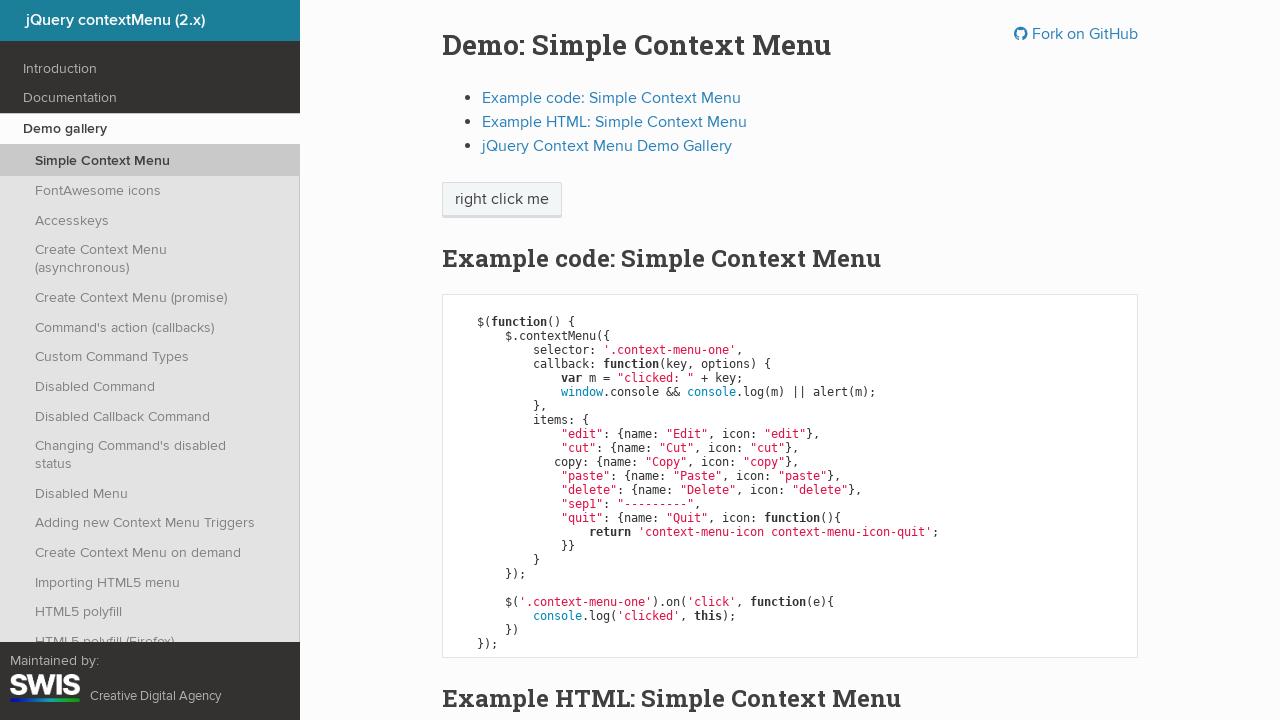

Right-clicked on context menu button to trigger context menu at (502, 200) on xpath=//span[@class='context-menu-one btn btn-neutral']
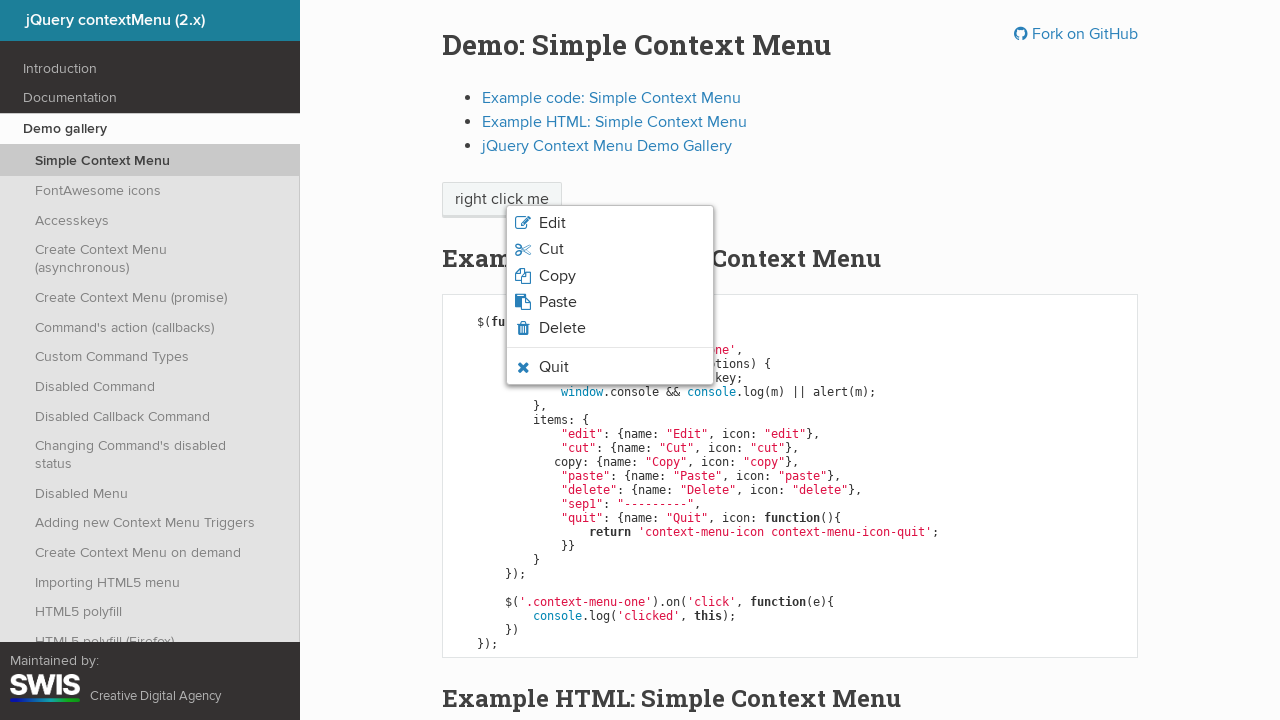

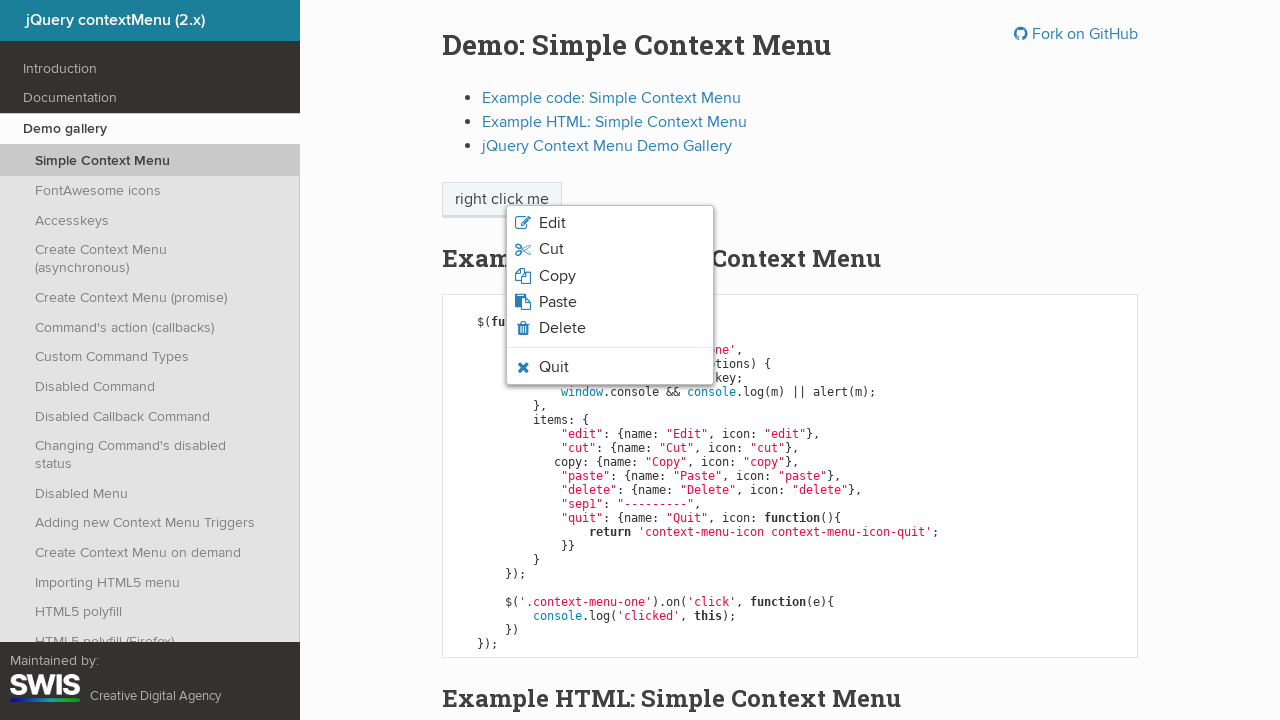